Tests various locator strategies on a practice form by attempting login, navigating to password reset, filling out reset form, and then successfully logging in

Starting URL: https://rahulshettyacademy.com/locatorspractice/

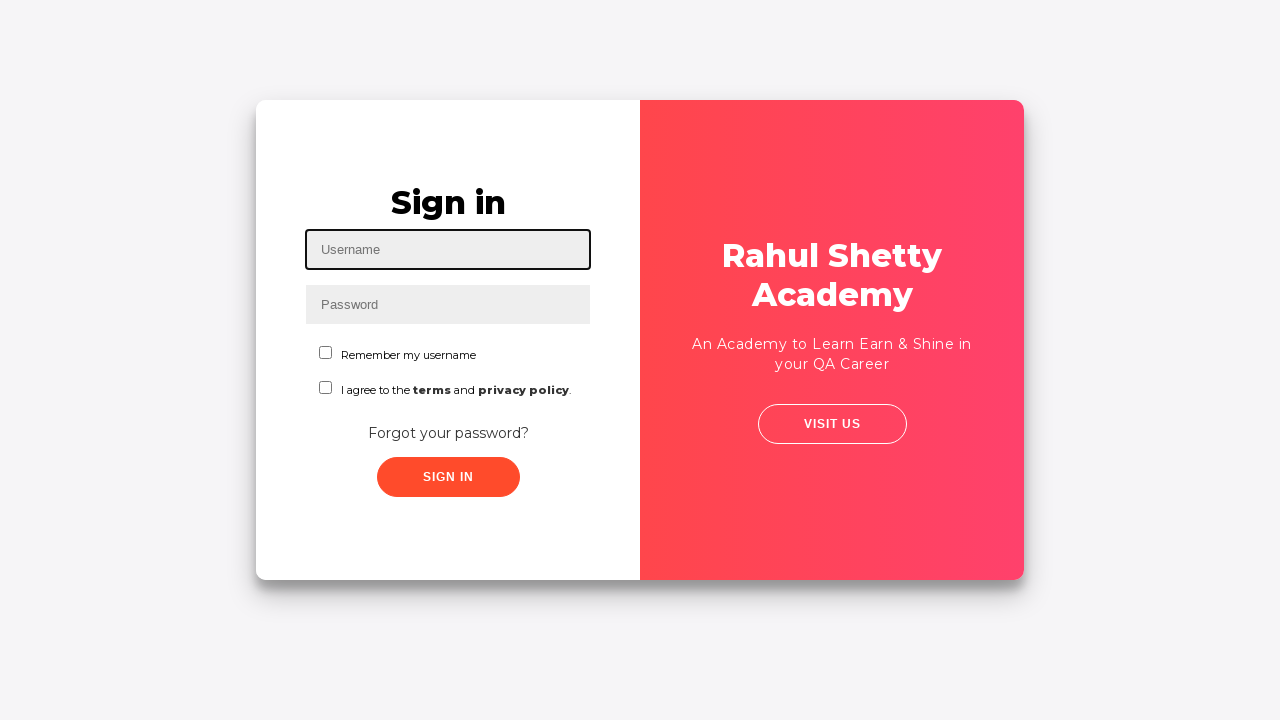

Filled username field with 'rahul' on #inputUsername
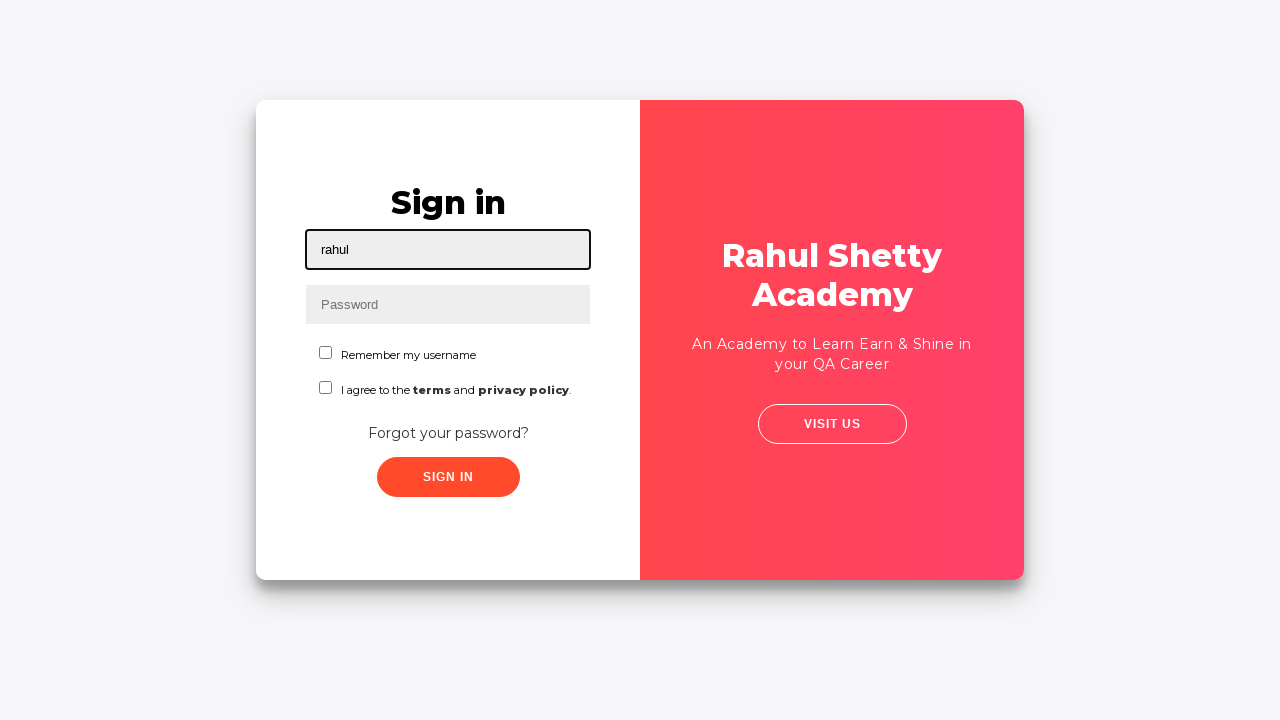

Filled password field with 'hello123' on input[name='inputPassword']
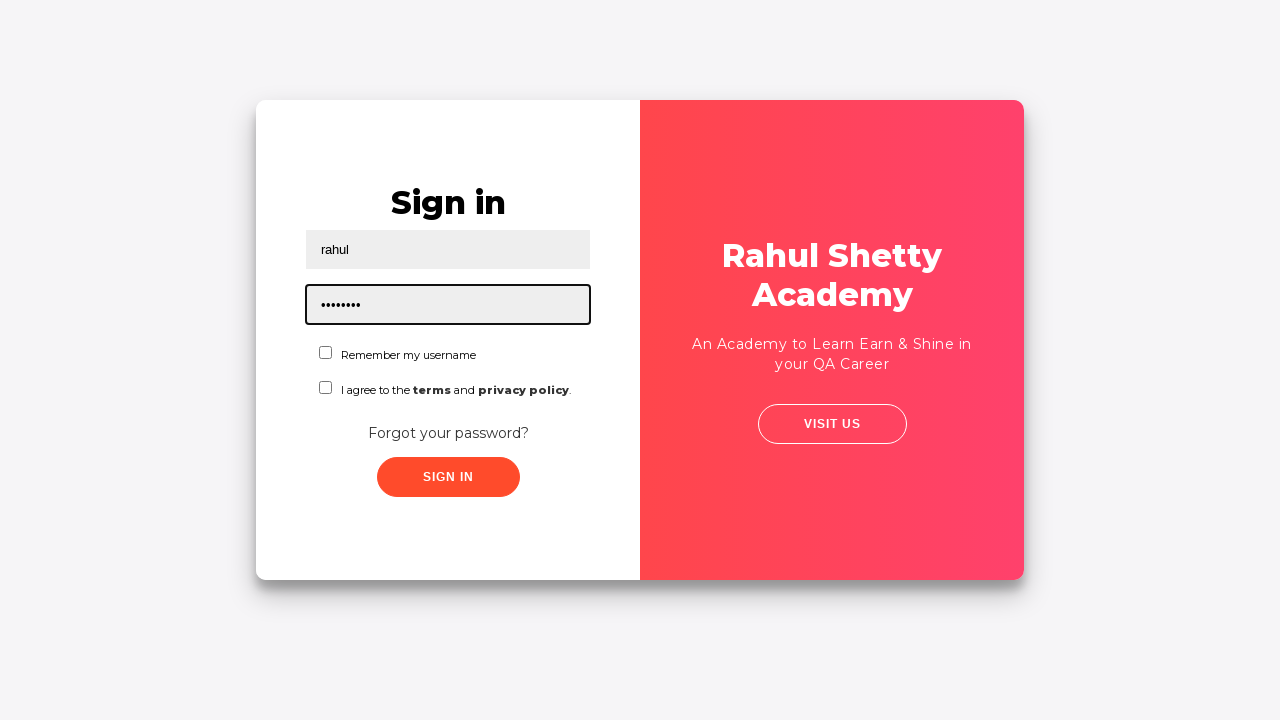

Clicked sign in button at (448, 477) on .signInBtn
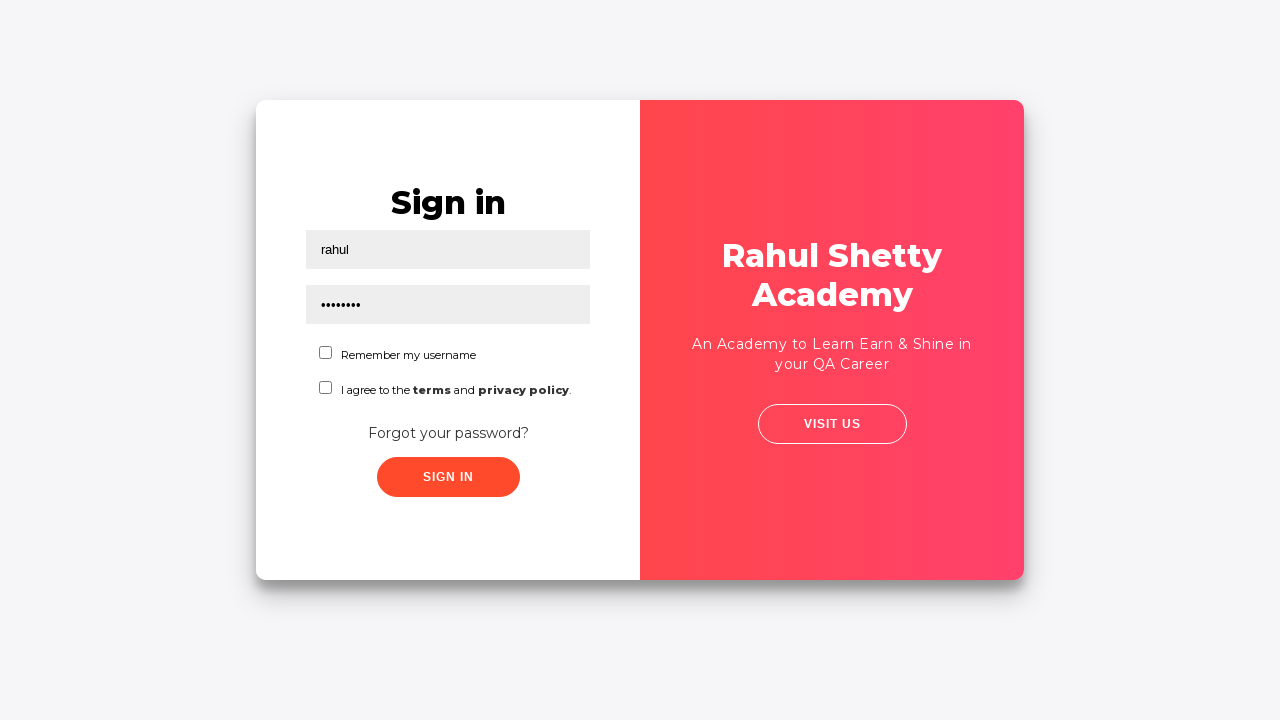

Clicked 'Forgot your password?' link at (448, 433) on text='Forgot your password?'
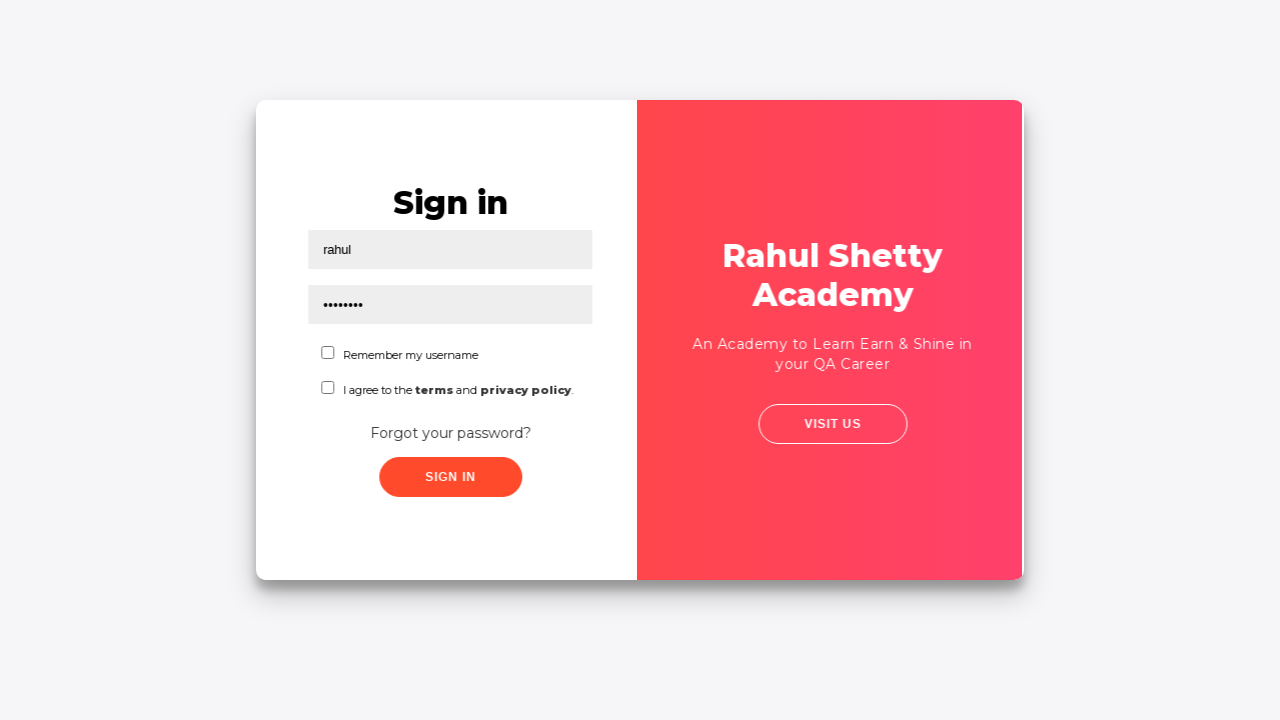

Filled name field with 'amit' on password reset form on input[placeholder='Name']
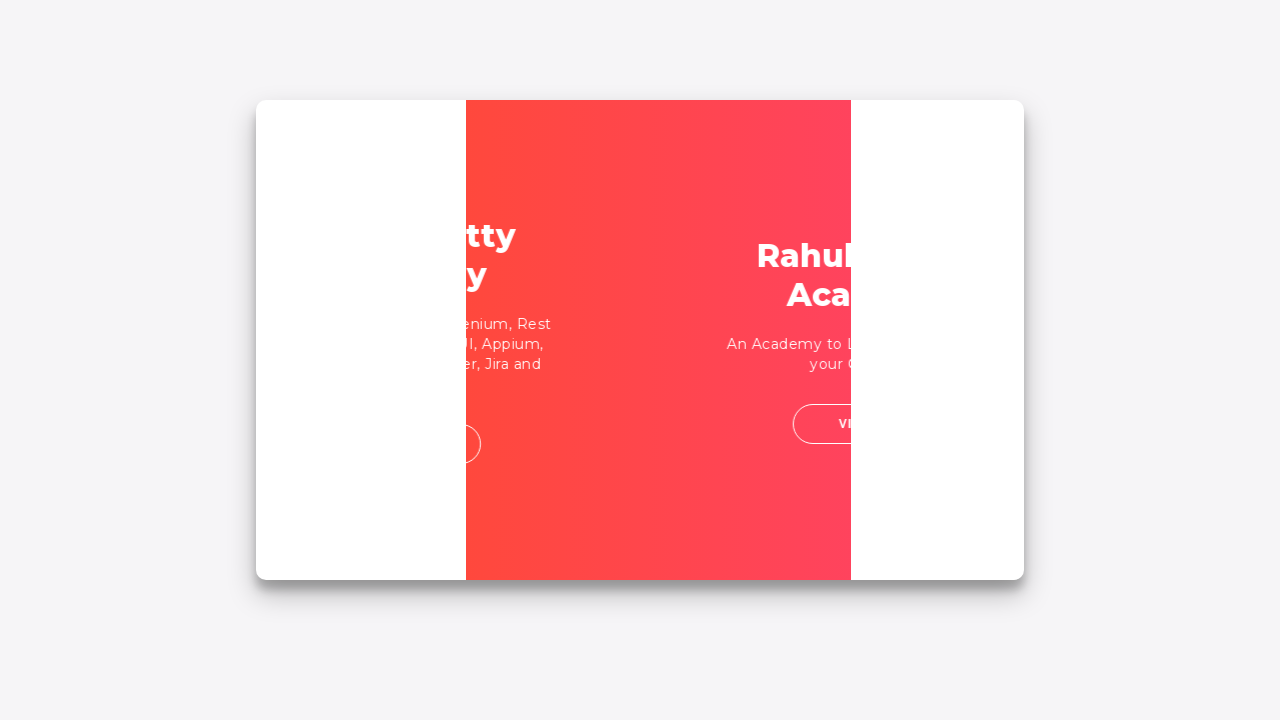

Filled email field with 'AmitRakib' on input[placeholder='Email']
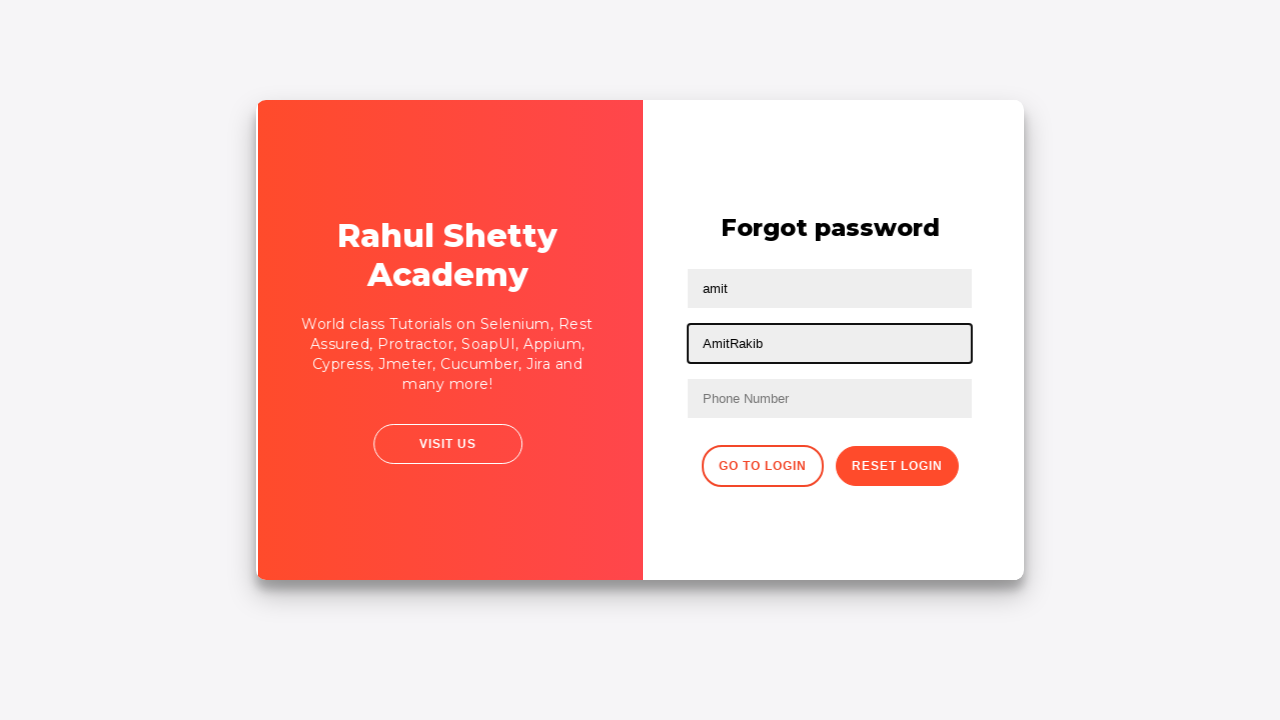

Cleared email field on input[type='text']:nth-child(3)
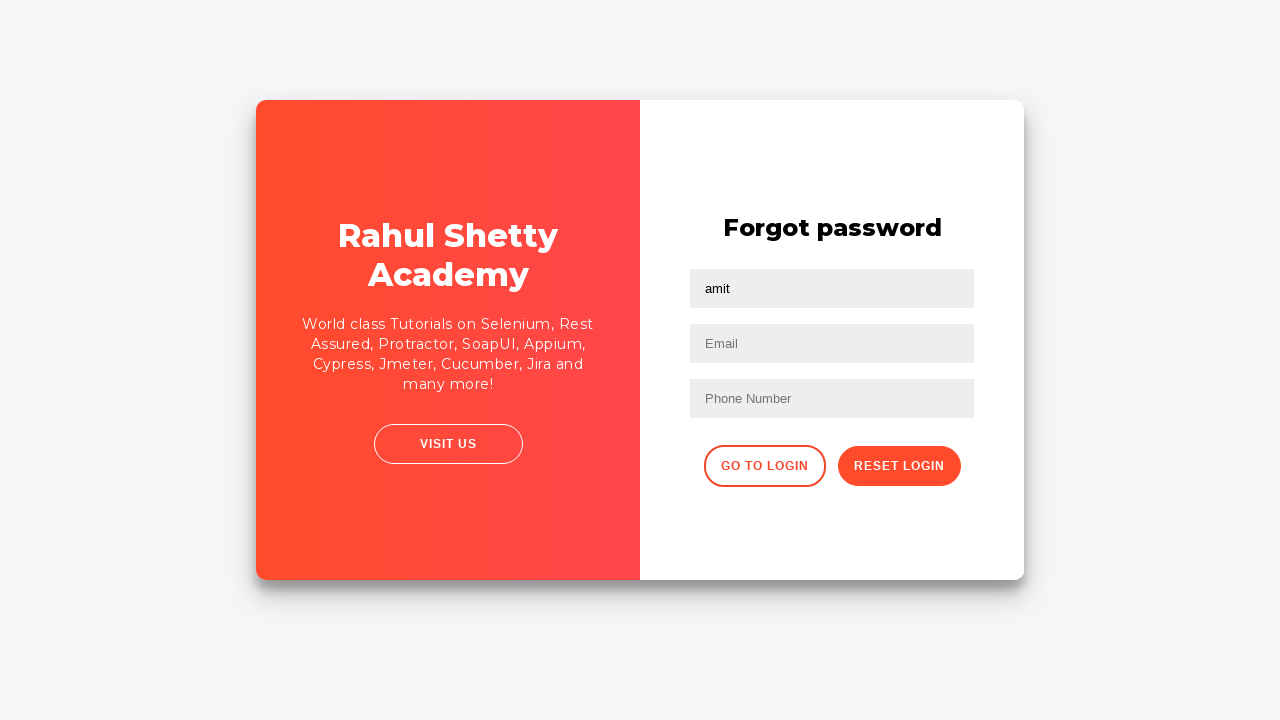

Filled email field with 'amit123@gmail.com' on input[type='text']:nth-child(3)
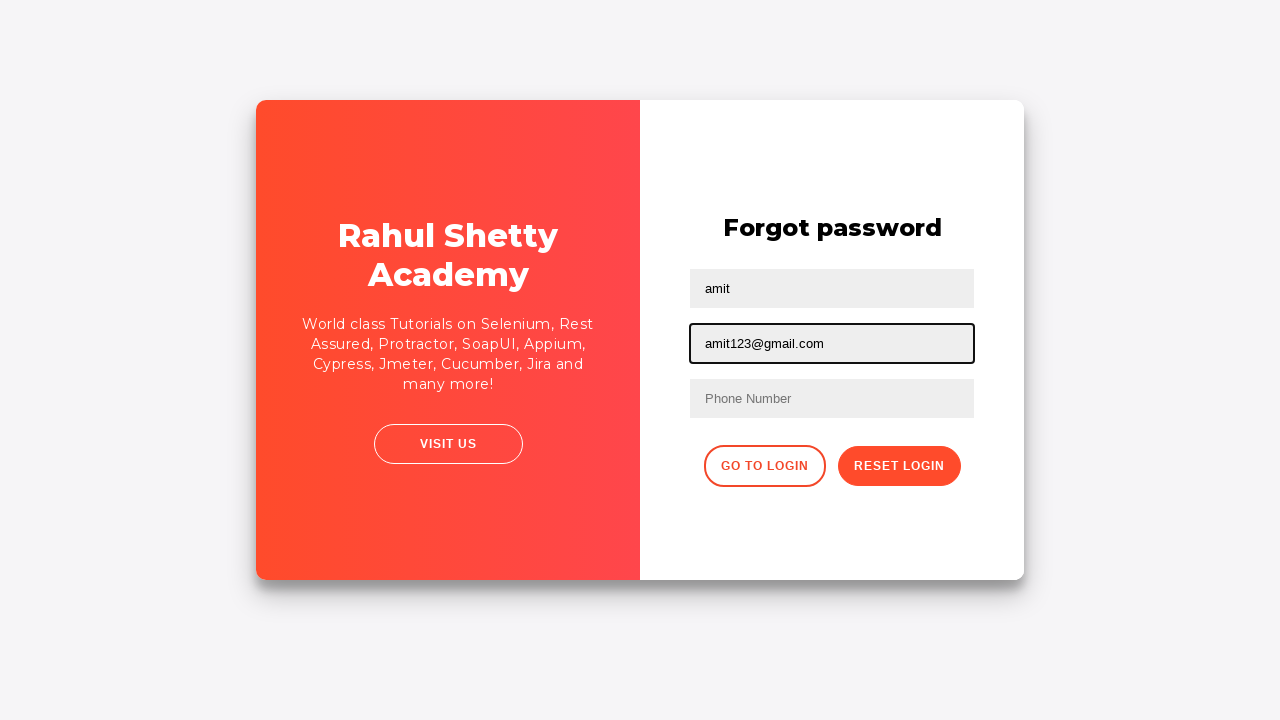

Filled phone number field with '1704622382' on form input:nth-child(4)
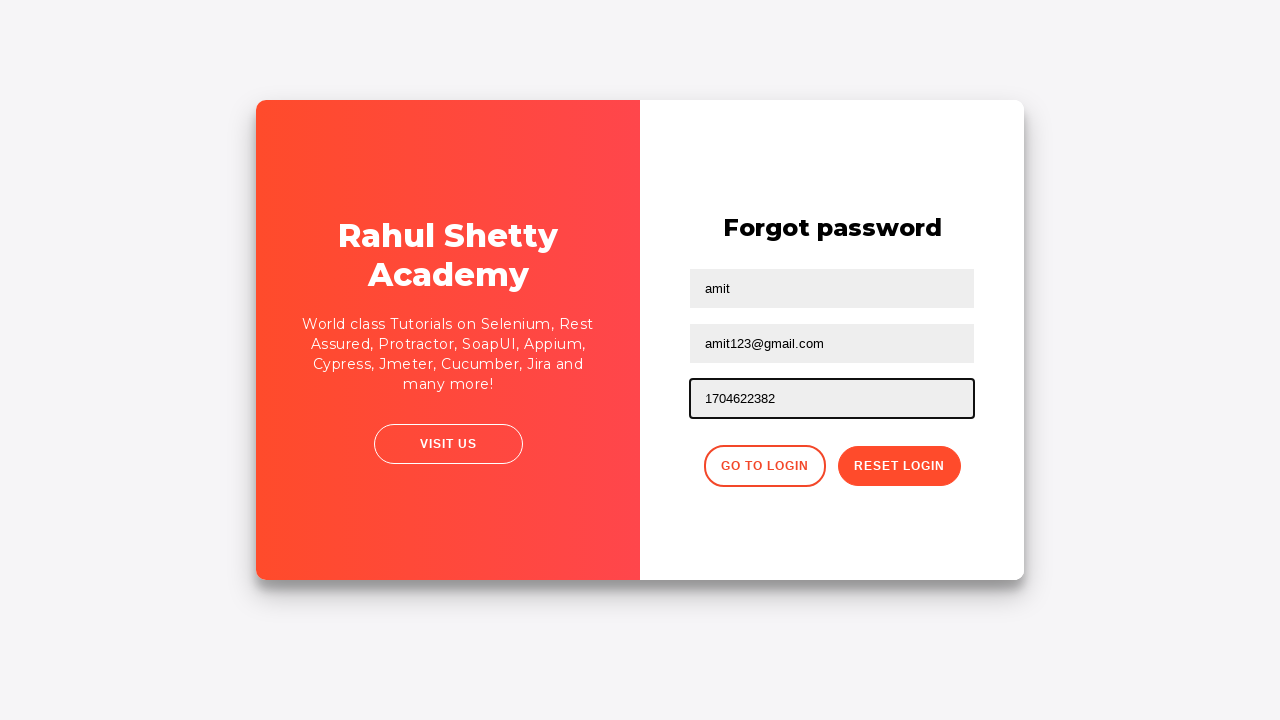

Clicked reset password button at (899, 466) on .reset-pwd-btn
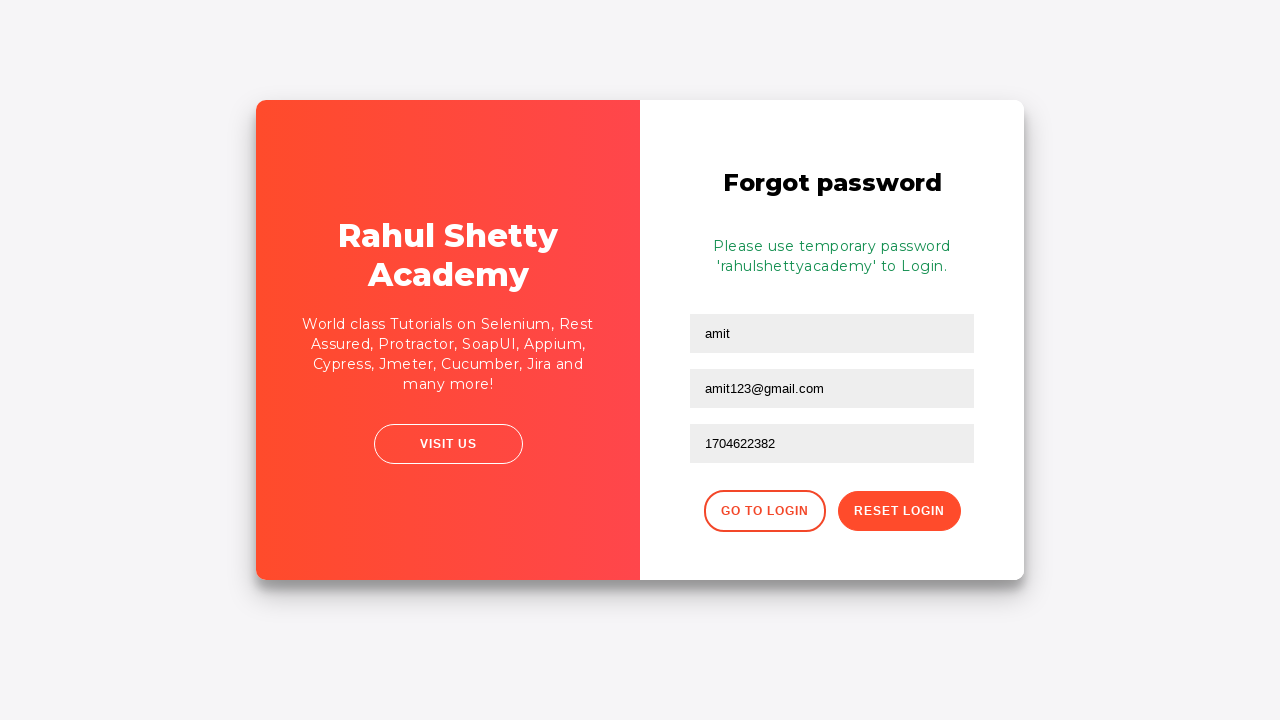

Waited for 'Go to Login' button to appear
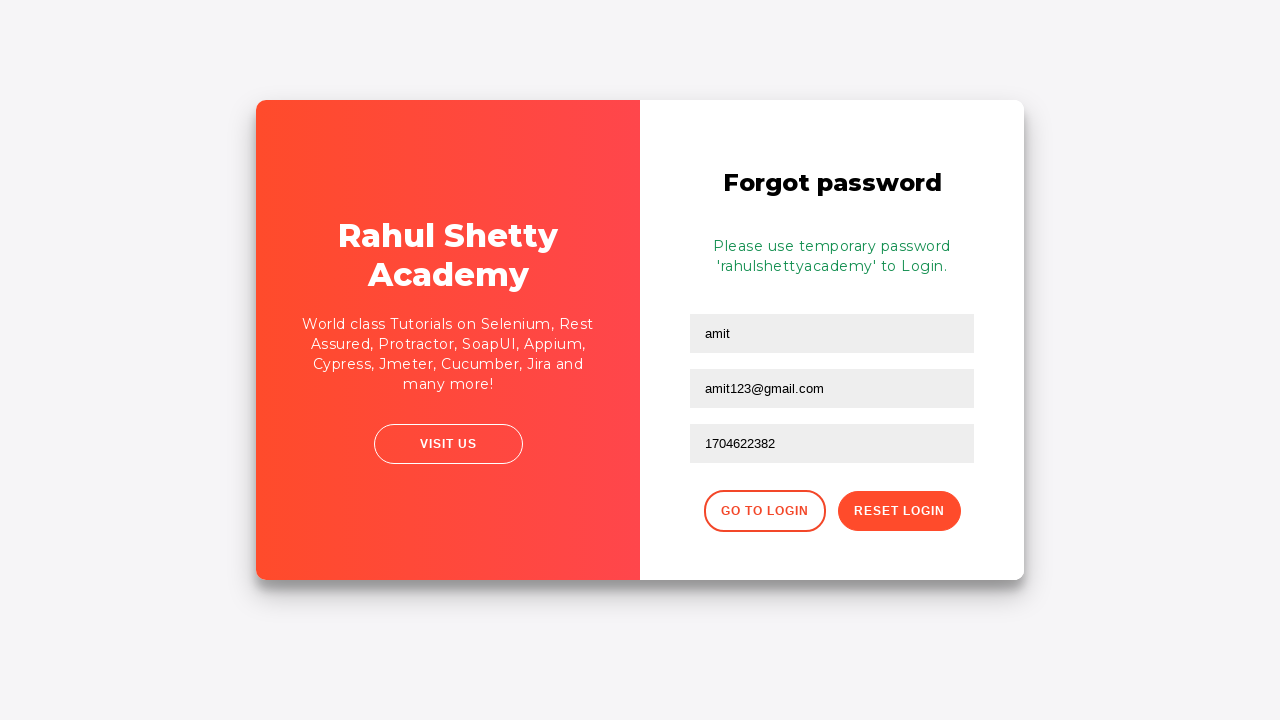

Clicked 'Go to Login' button at (764, 511) on .go-to-login-btn
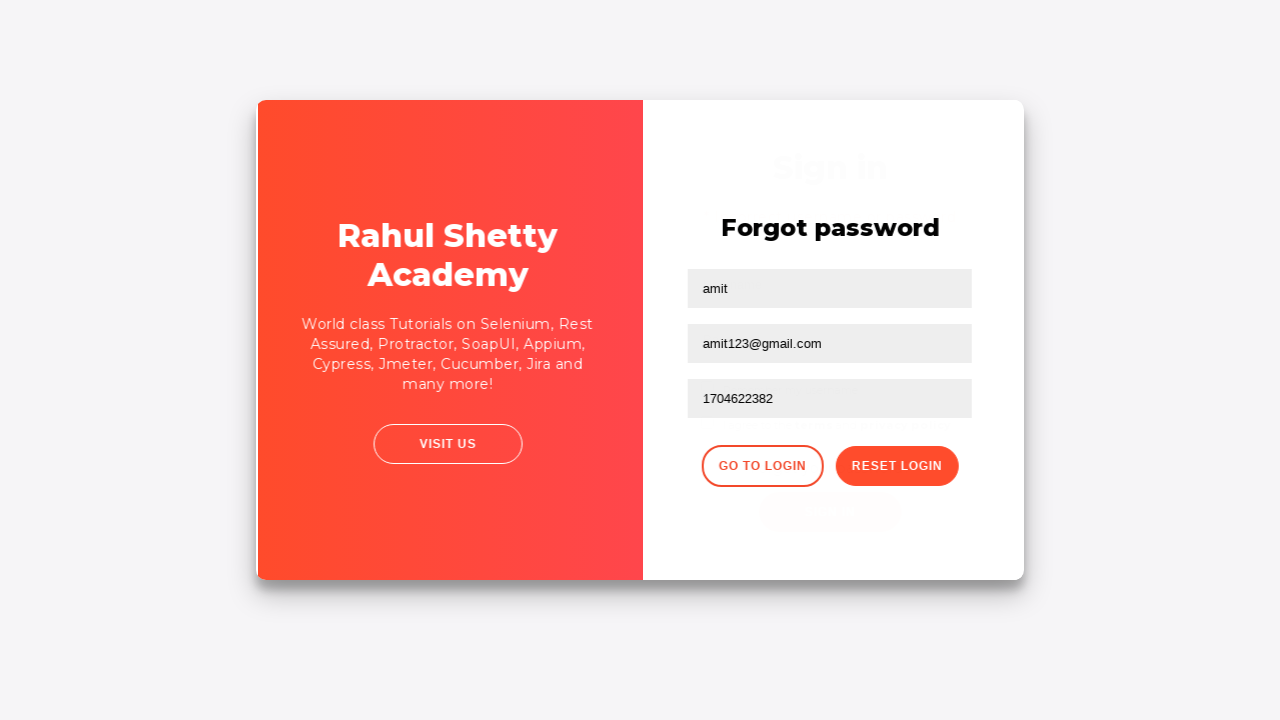

Filled username field with 'amit' on #inputUsername
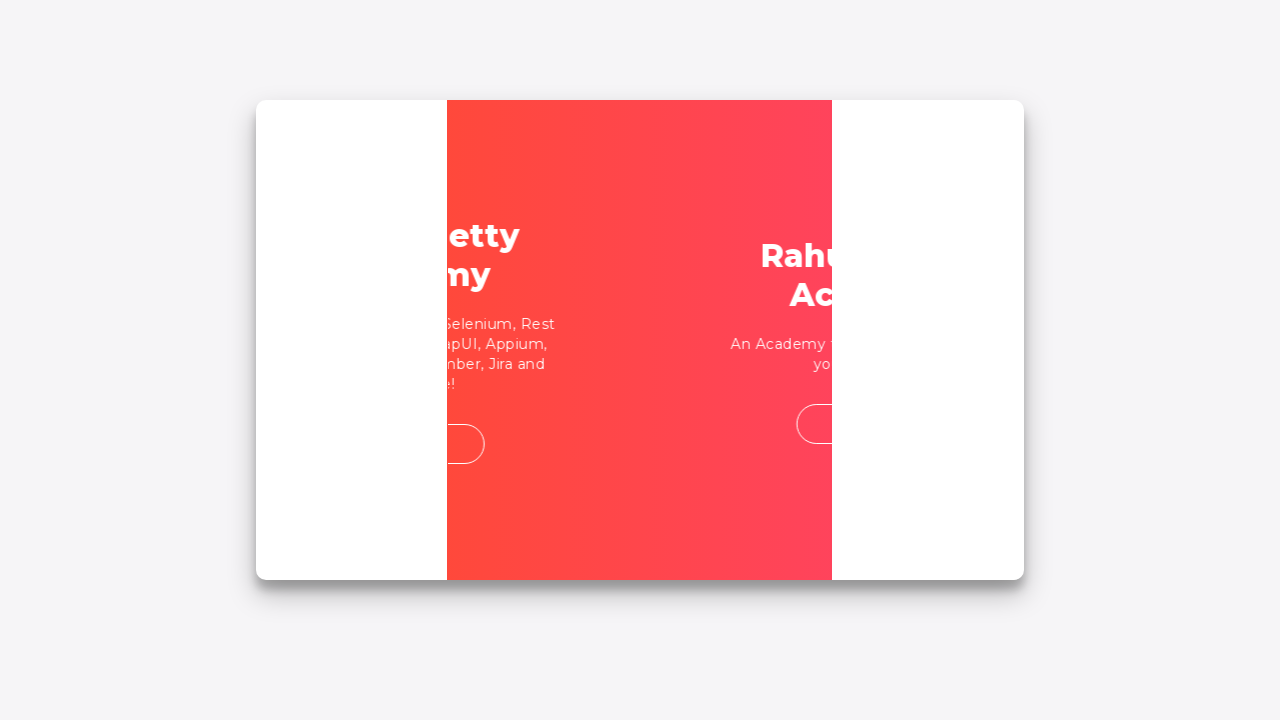

Filled password field with 'rahulshettyacademy' on input[type*='pass']
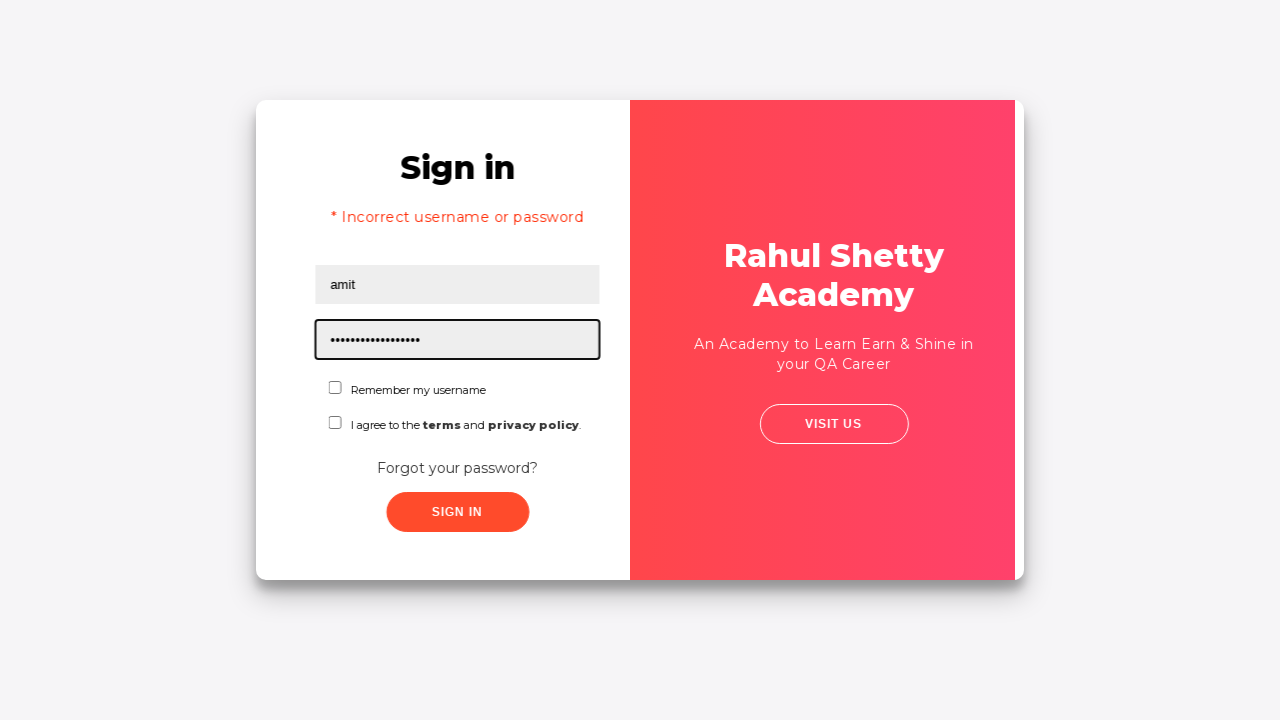

Checked first checkbox at (326, 388) on #chkboxOne
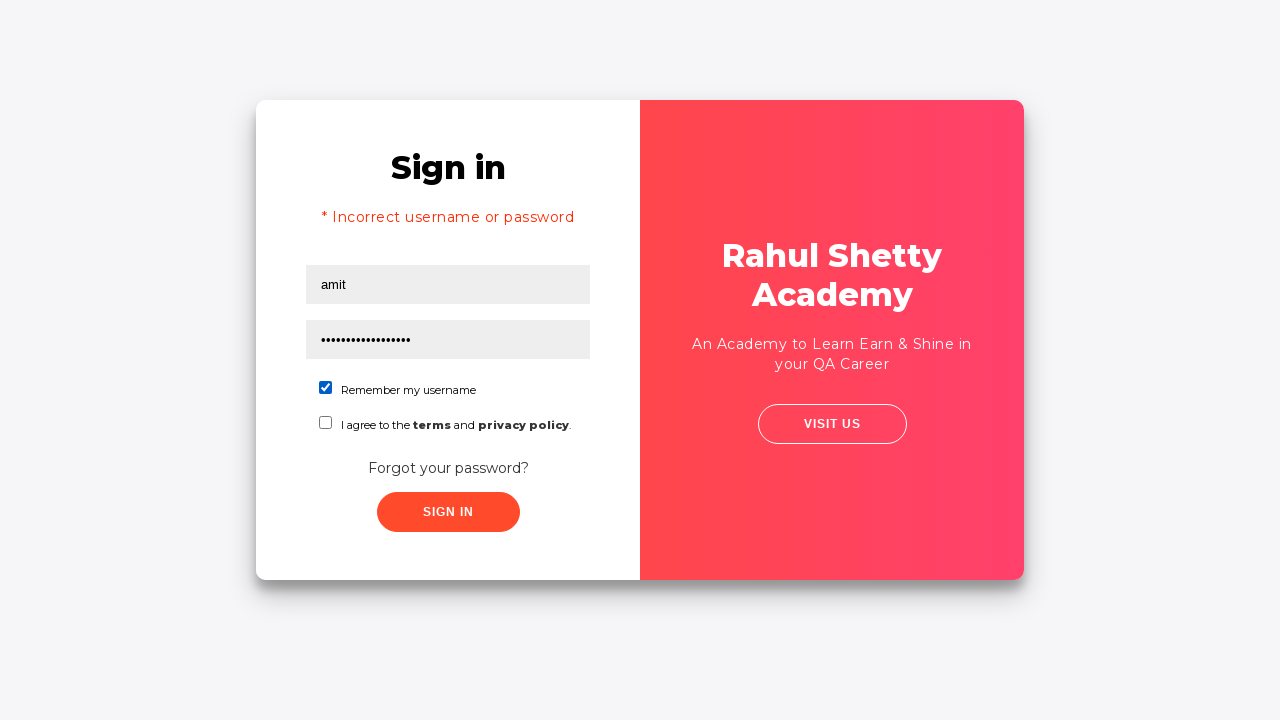

Checked second checkbox at (326, 422) on #chkboxTwo
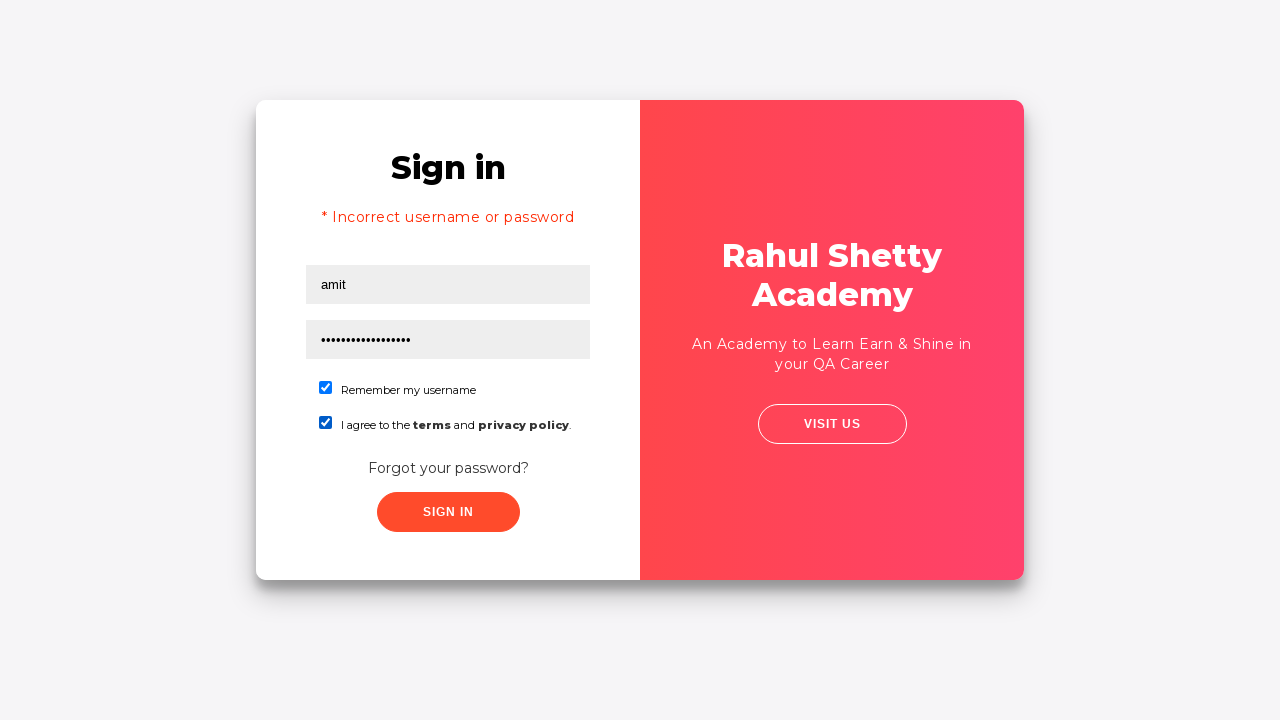

Clicked submit button to login at (448, 512) on button[type*='submit']
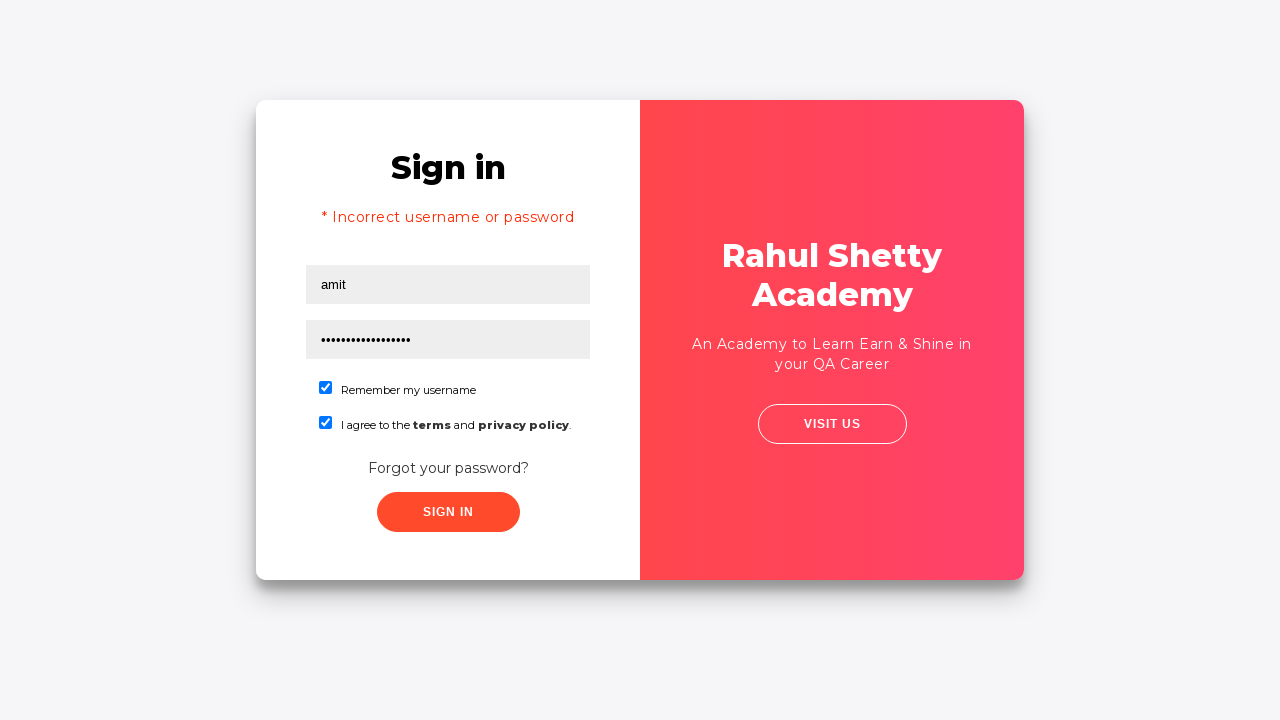

Successfully logged in - 'Log Out' button appeared
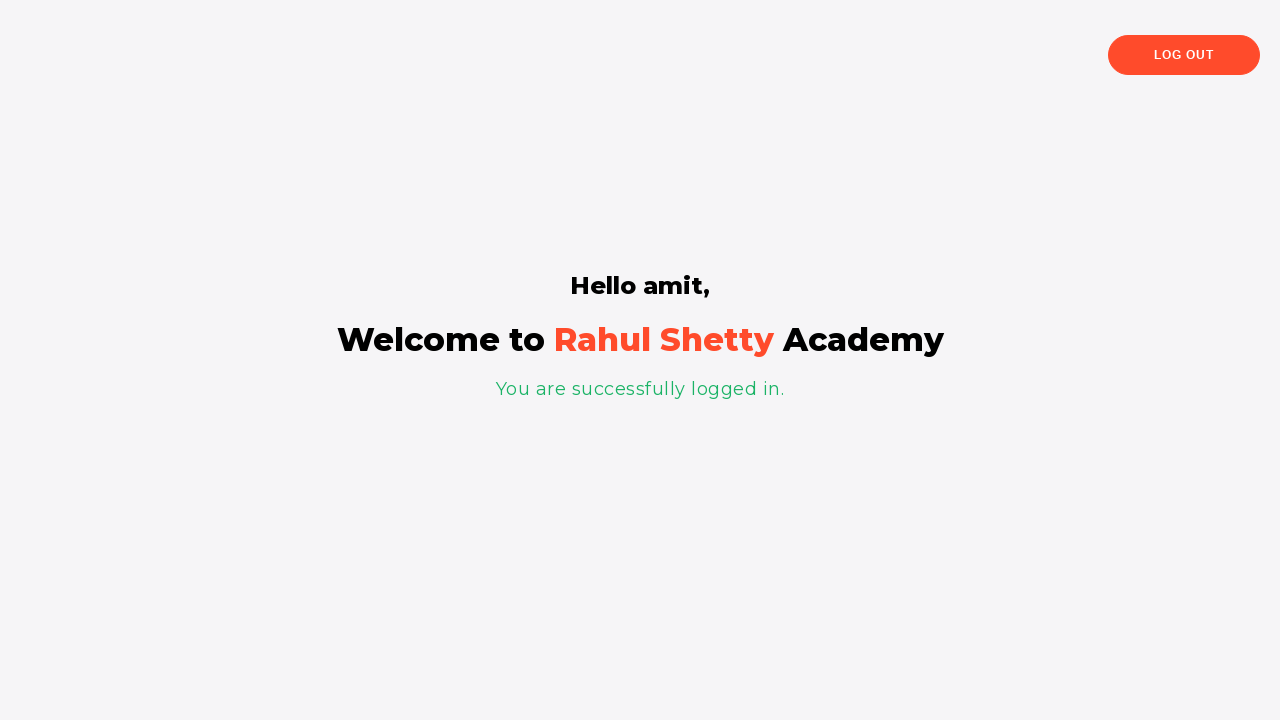

Clicked 'Log Out' button at (1184, 55) on text='Log Out'
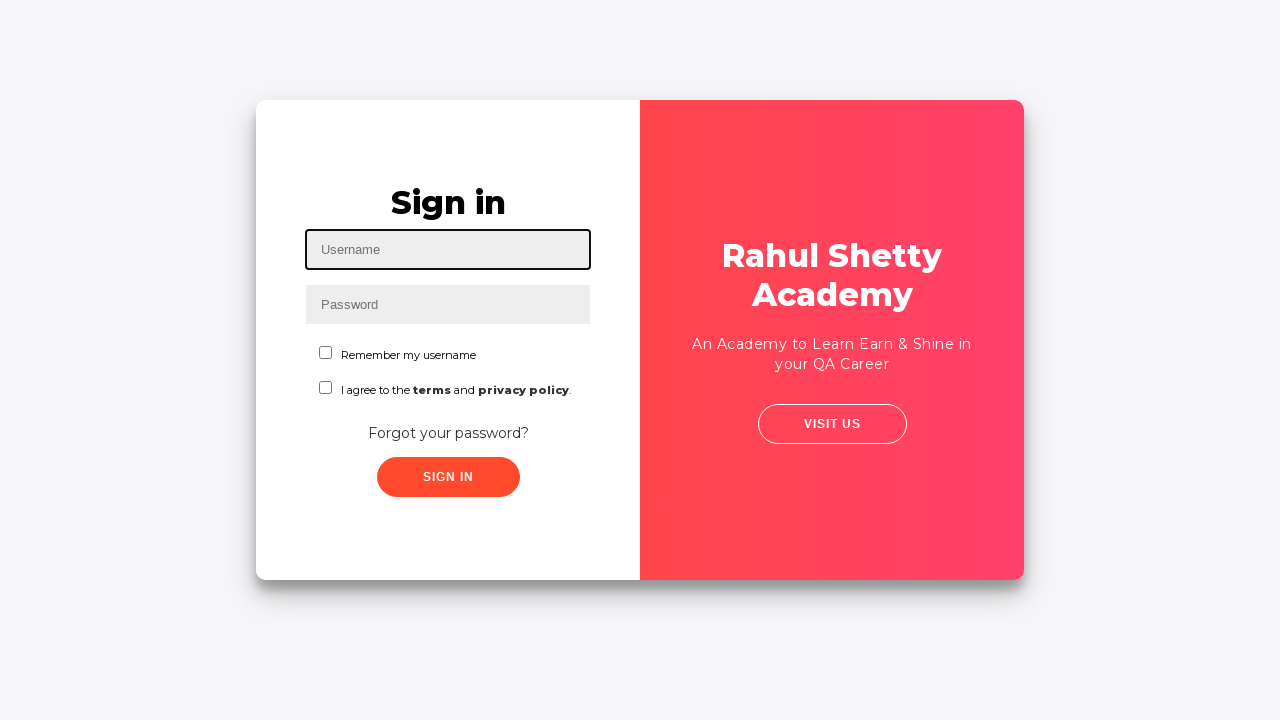

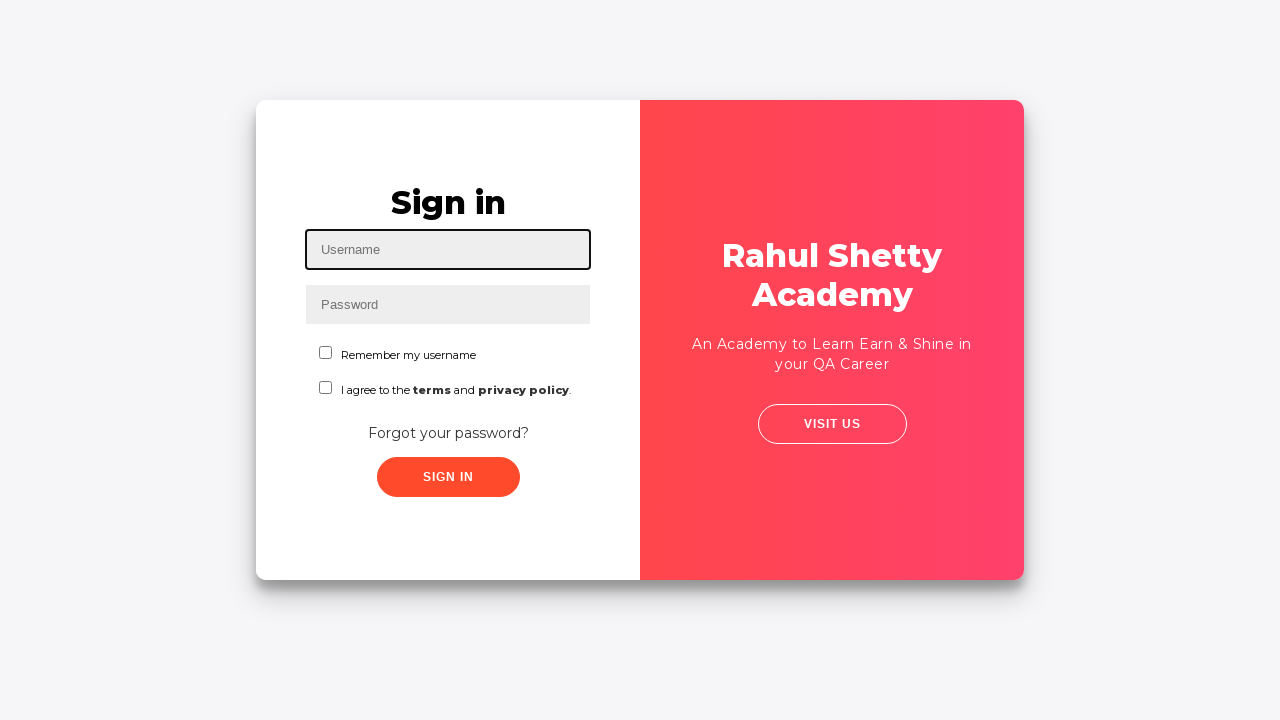